Tests that the complete all checkbox updates state when individual items are toggled

Starting URL: https://demo.playwright.dev/todomvc

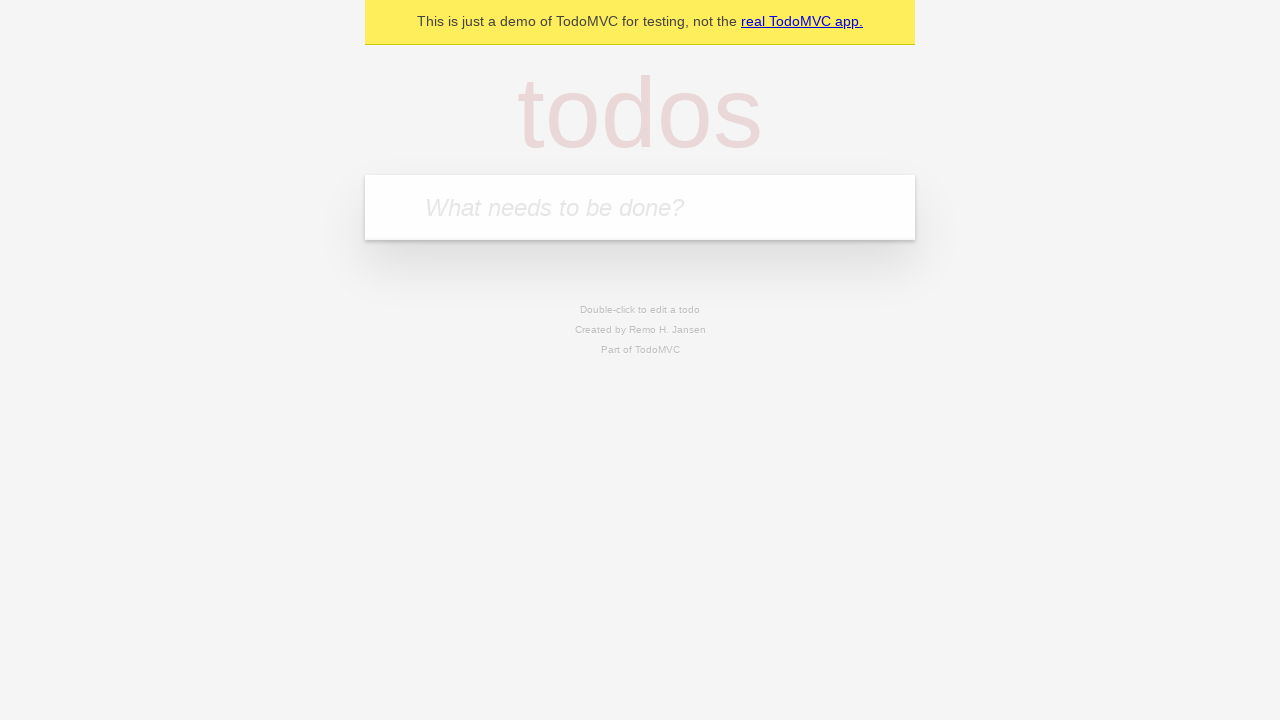

Filled todo input with 'buy some cheese' on internal:attr=[placeholder="What needs to be done?"i]
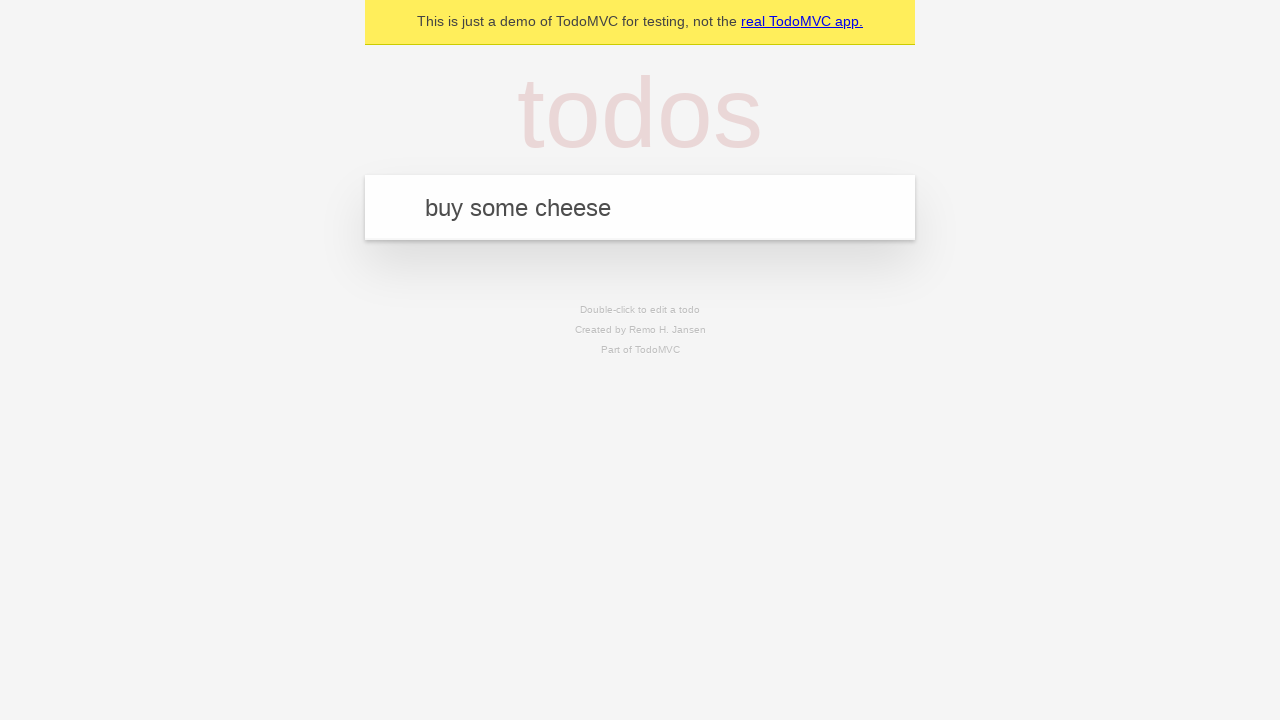

Pressed Enter to create todo 'buy some cheese' on internal:attr=[placeholder="What needs to be done?"i]
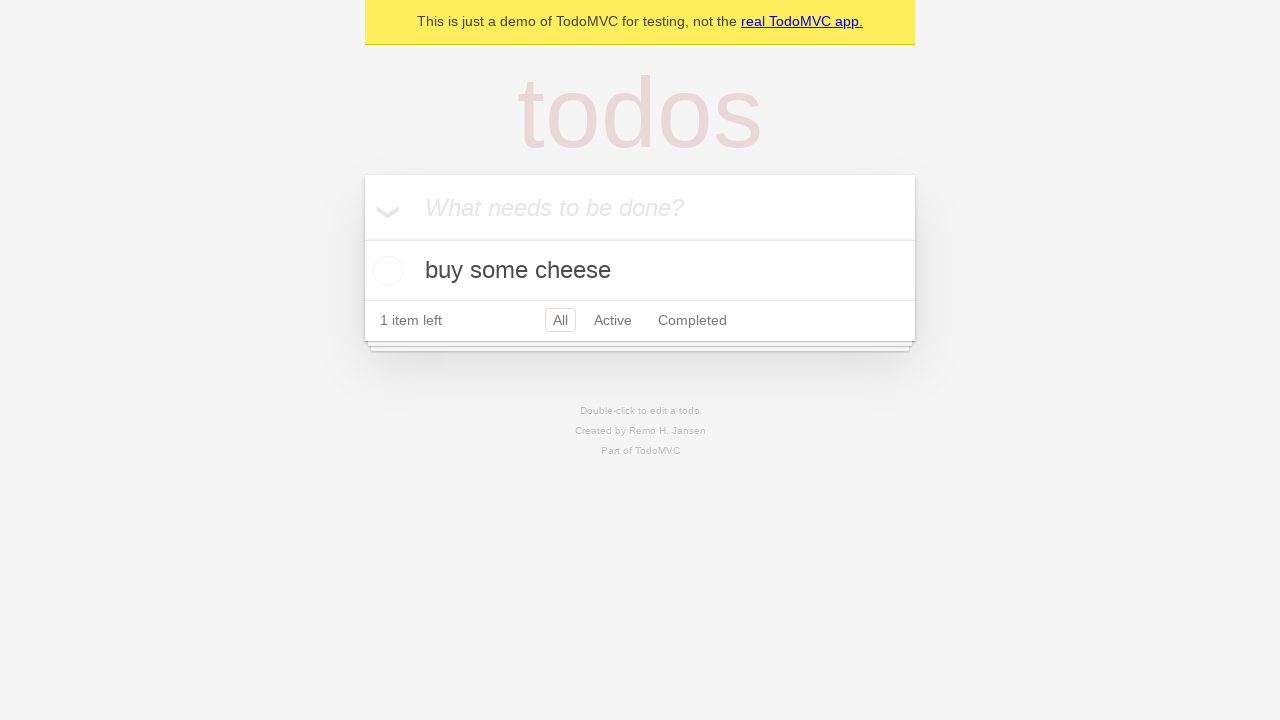

Filled todo input with 'feed the cat' on internal:attr=[placeholder="What needs to be done?"i]
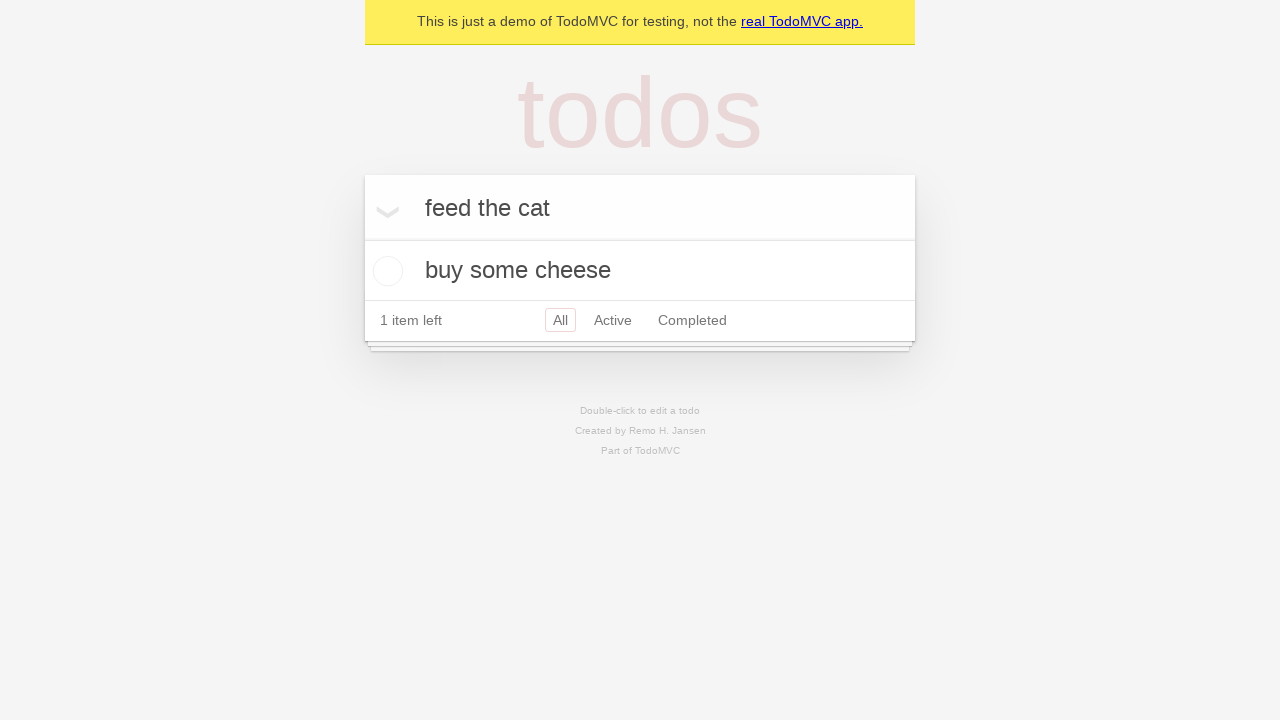

Pressed Enter to create todo 'feed the cat' on internal:attr=[placeholder="What needs to be done?"i]
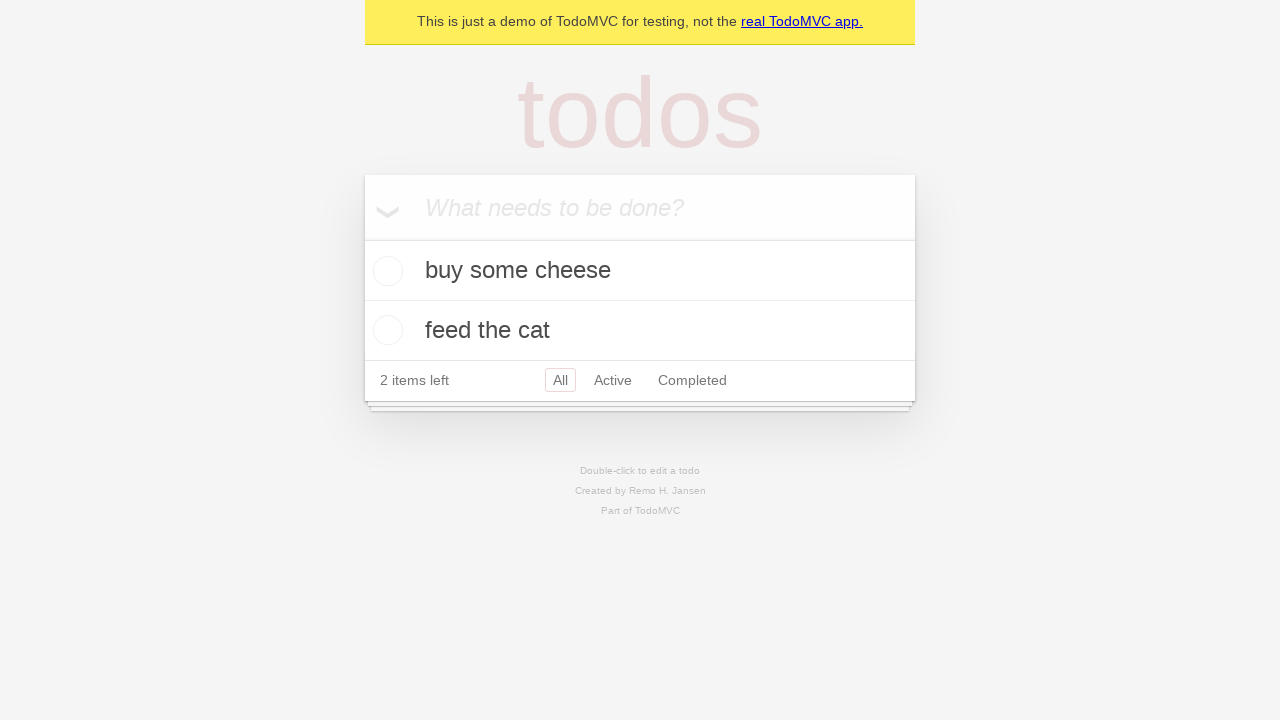

Filled todo input with 'book a doctors appointment' on internal:attr=[placeholder="What needs to be done?"i]
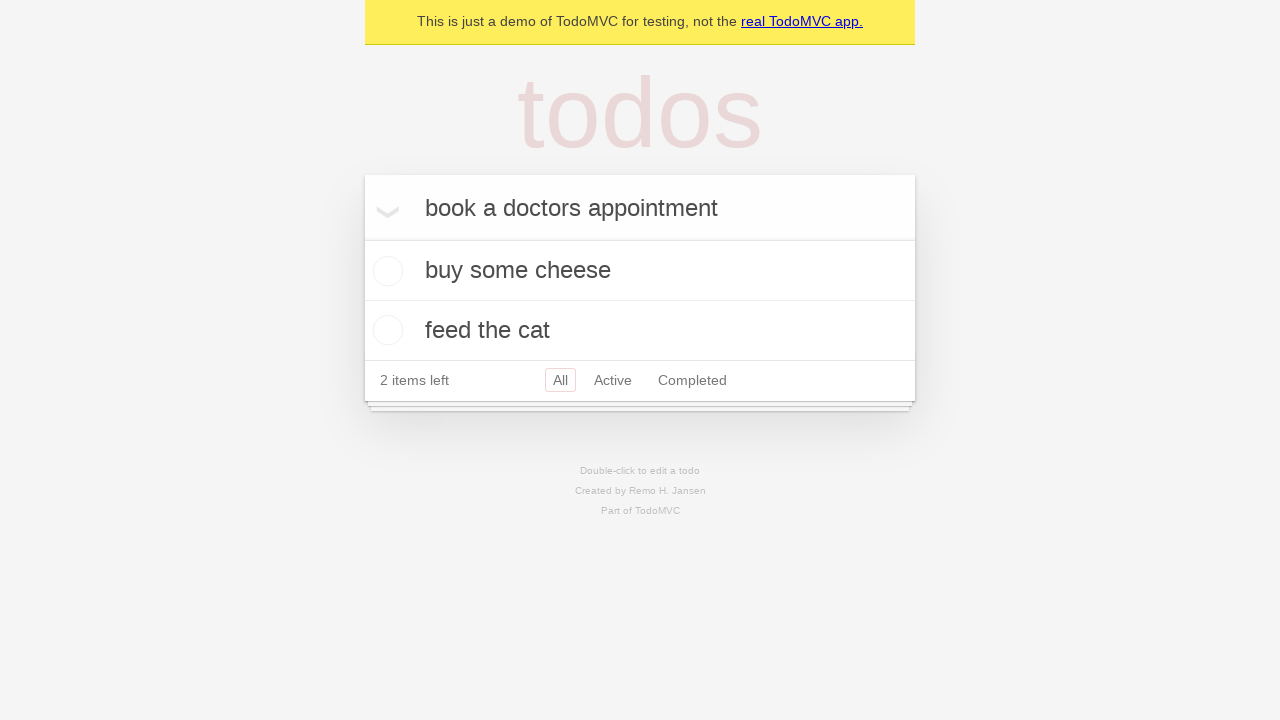

Pressed Enter to create todo 'book a doctors appointment' on internal:attr=[placeholder="What needs to be done?"i]
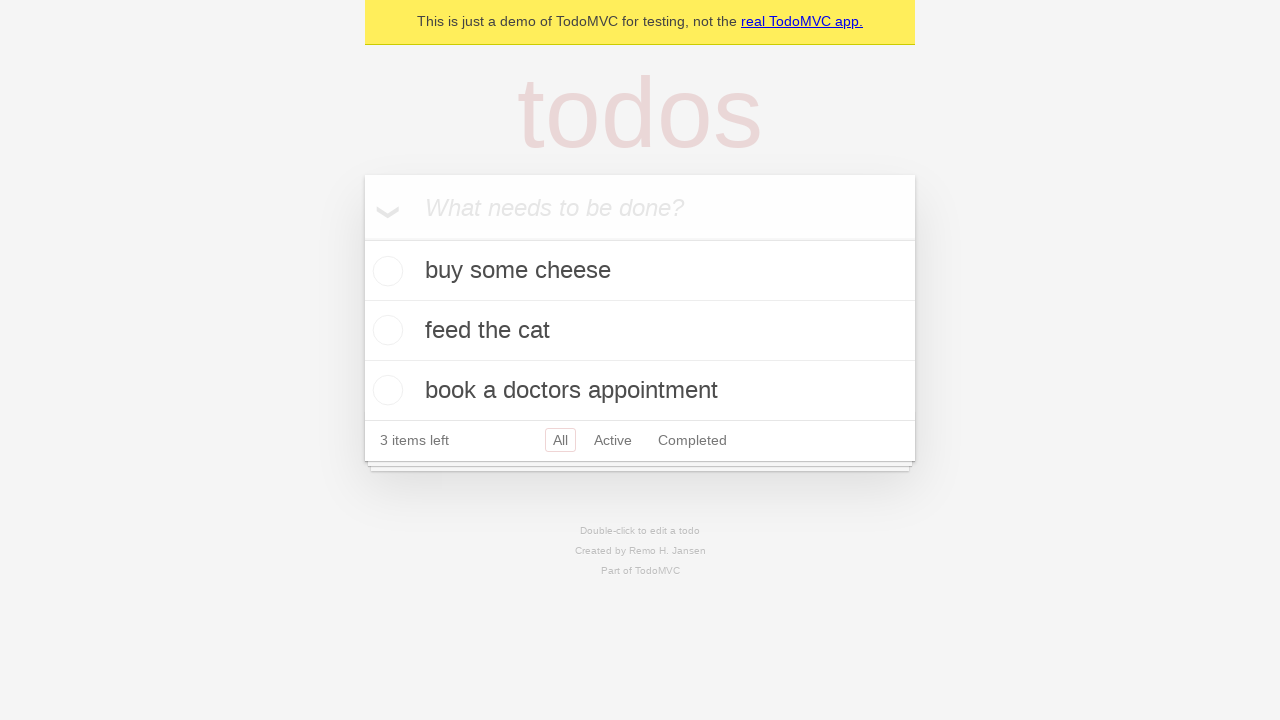

Checked the 'Mark all as complete' toggle at (362, 238) on internal:label="Mark all as complete"i
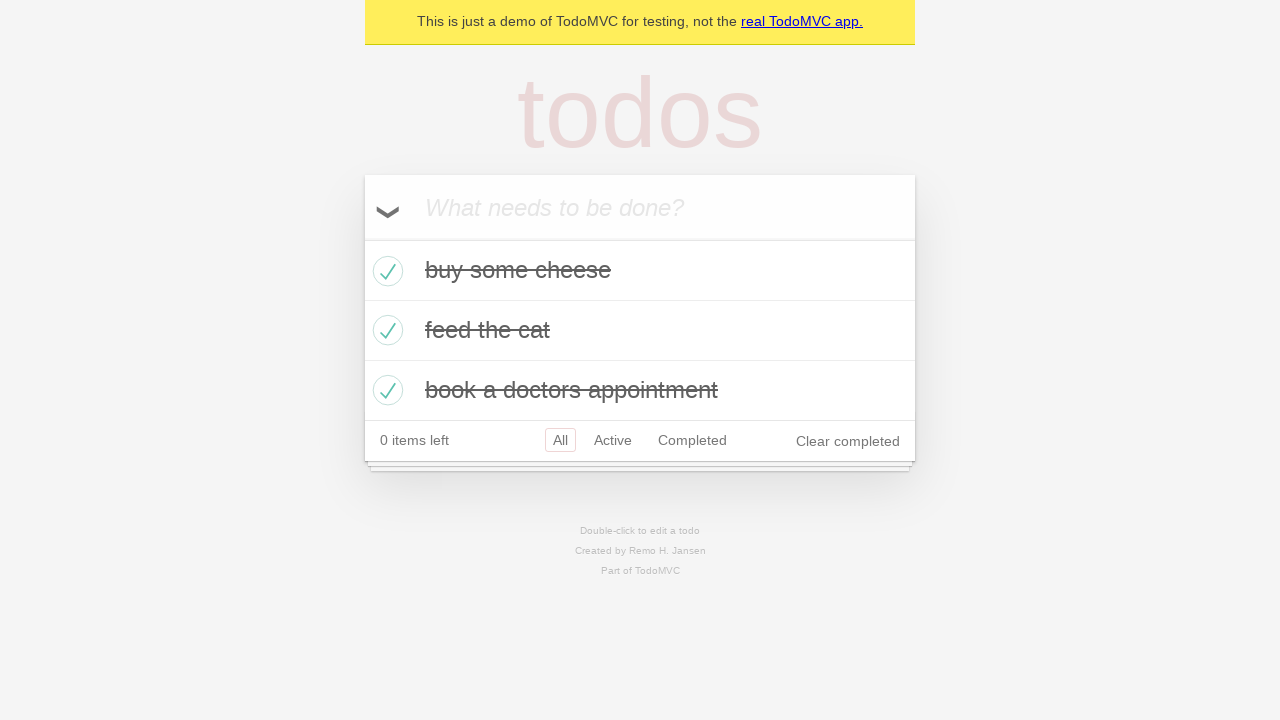

Unchecked the first todo item at (385, 271) on internal:testid=[data-testid="todo-item"s] >> nth=0 >> internal:role=checkbox
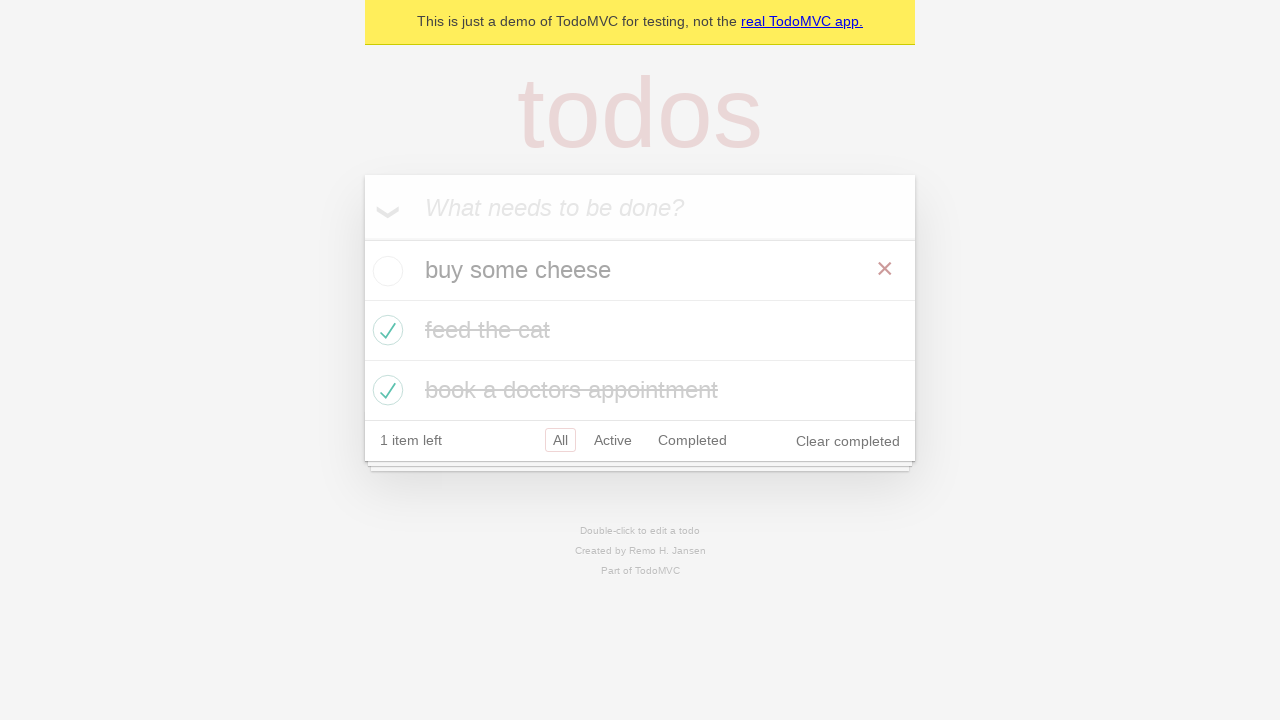

Re-checked the first todo item at (385, 271) on internal:testid=[data-testid="todo-item"s] >> nth=0 >> internal:role=checkbox
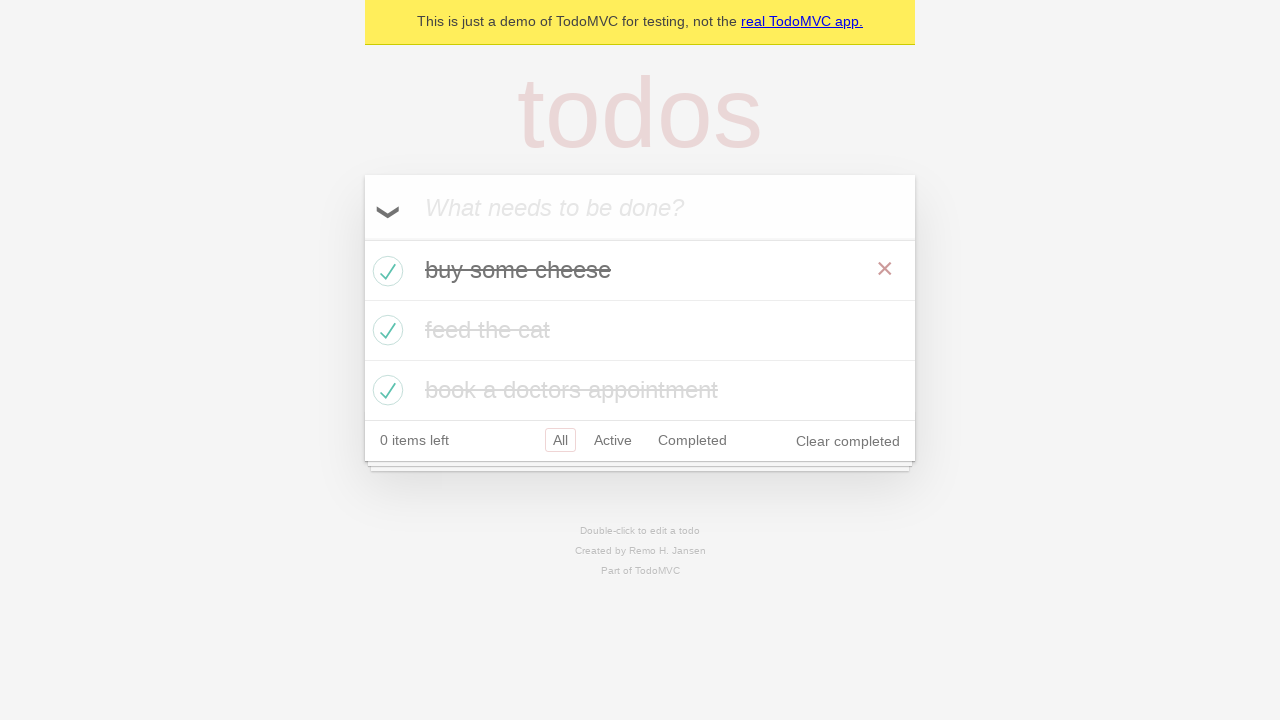

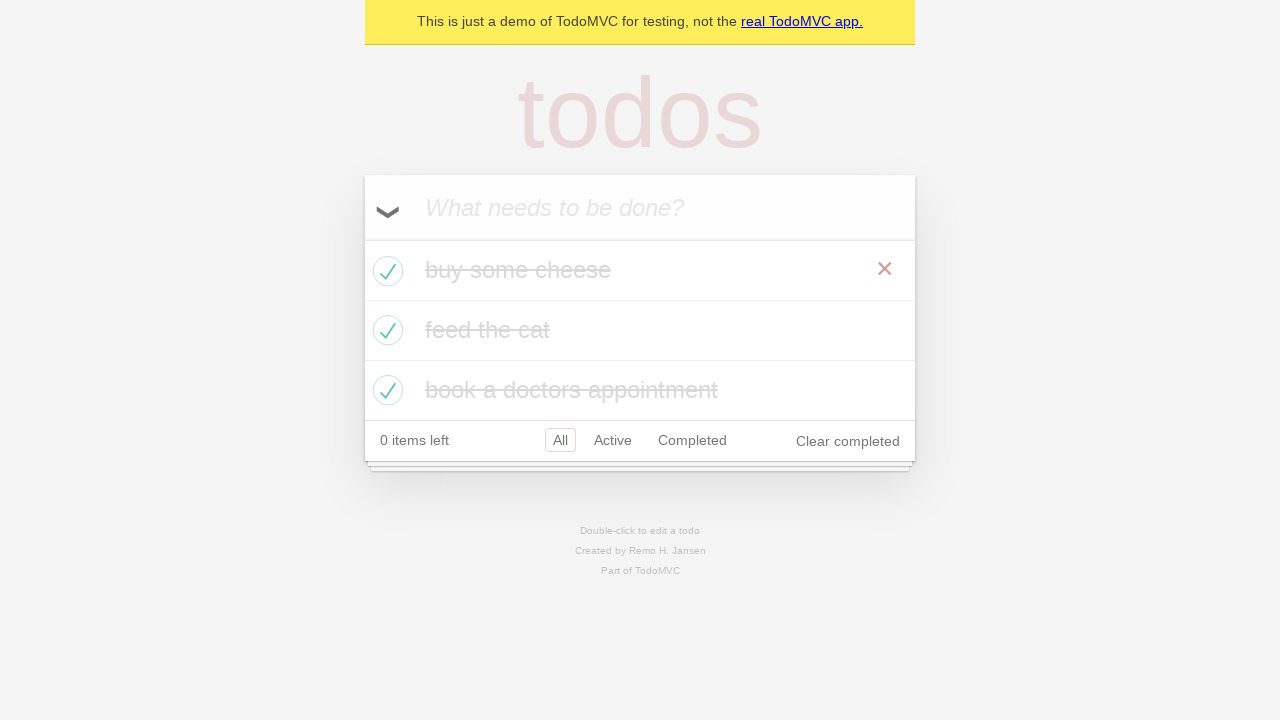